Navigates to Demoblaze store and locates a specific product image element to verify it's visible

Starting URL: https://www.demoblaze.com/index.html

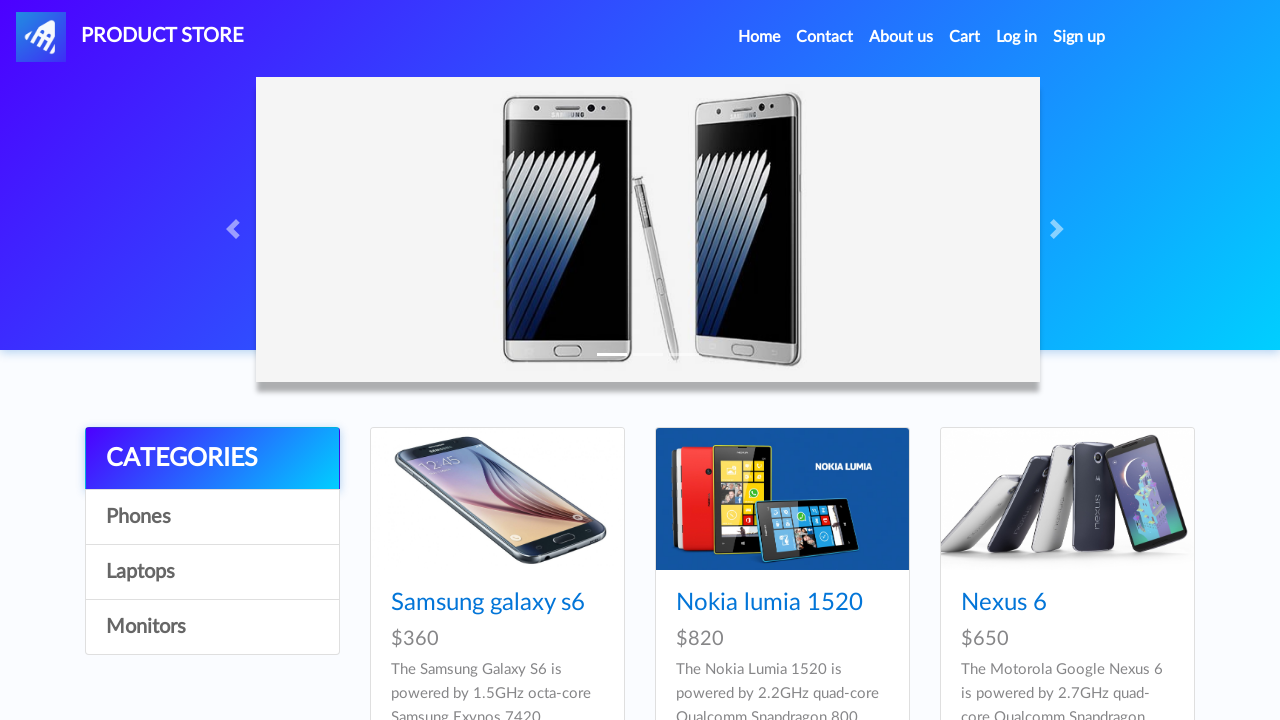

Navigated to Demoblaze store homepage
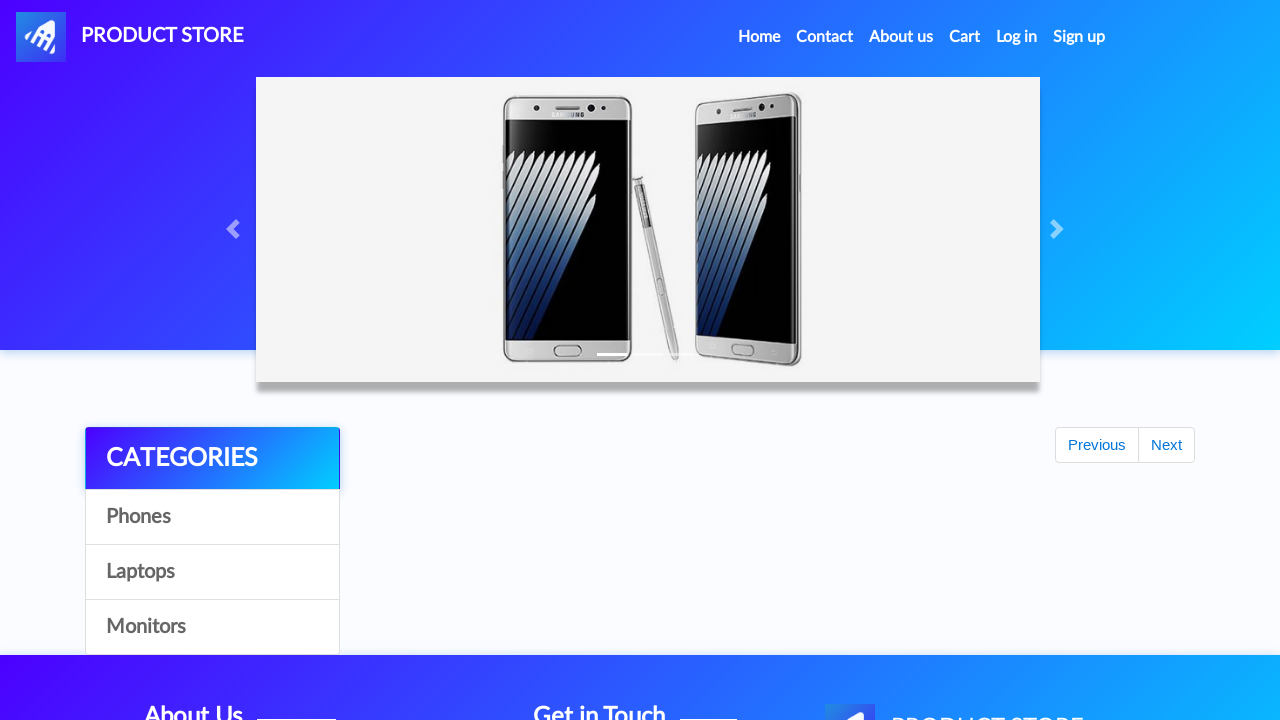

Located specific product image element
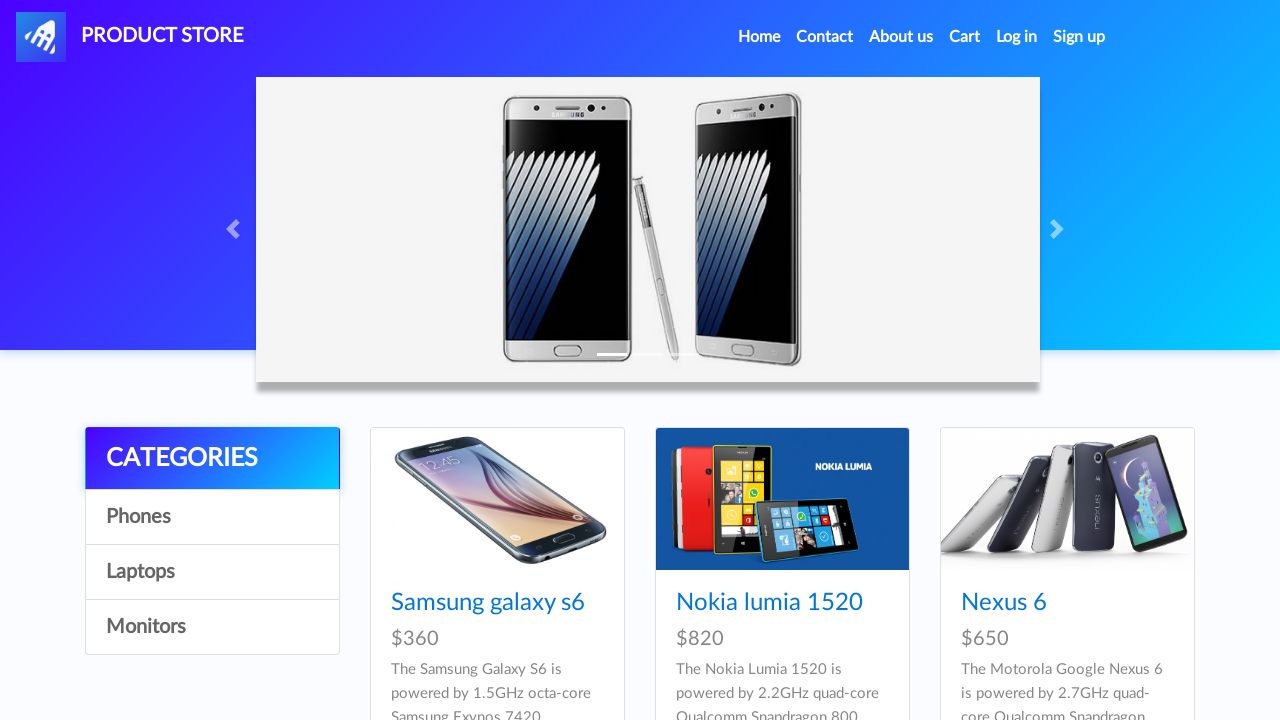

Verified product image element is visible
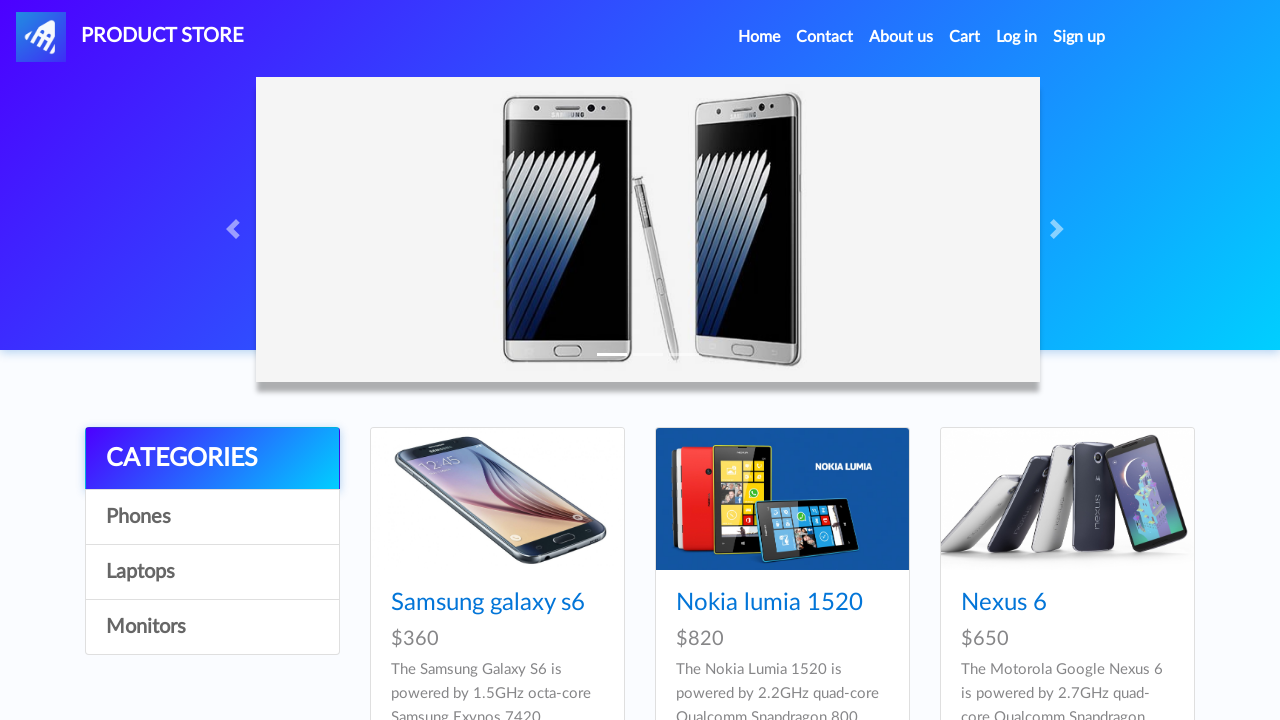

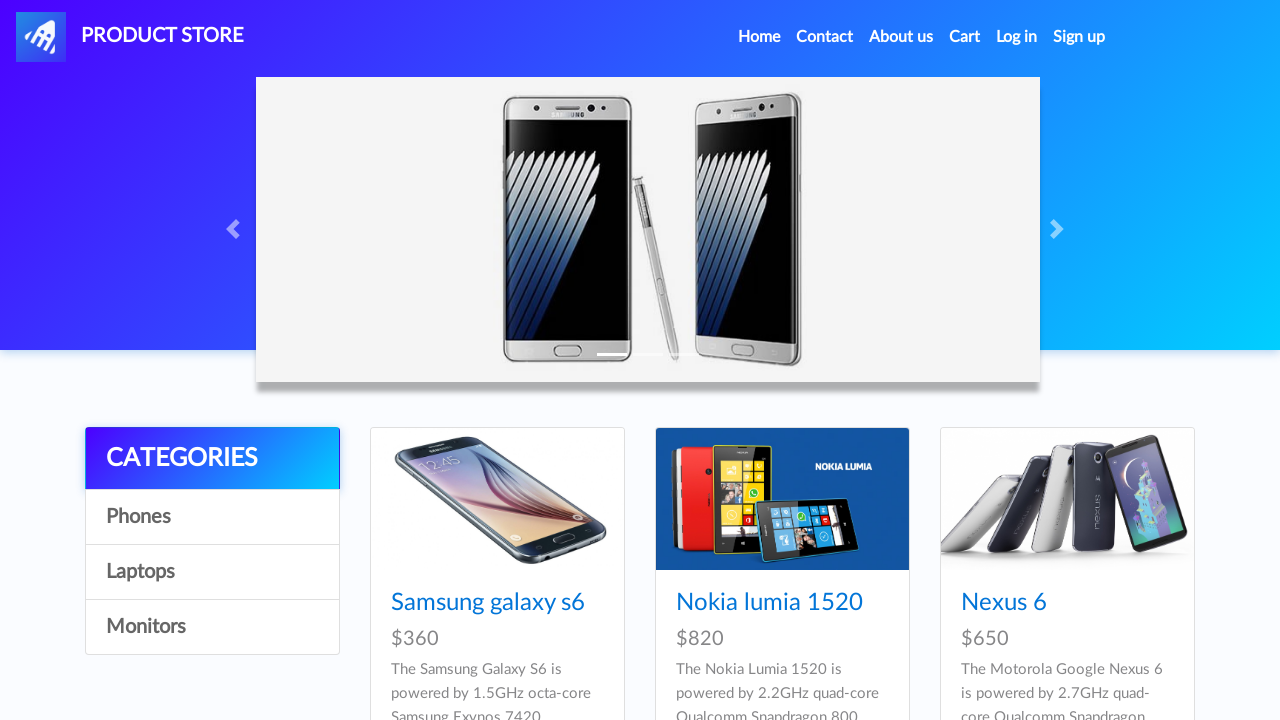